Checks if the first delete button in the table is enabled

Starting URL: http://the-internet.herokuapp.com/challenging_dom

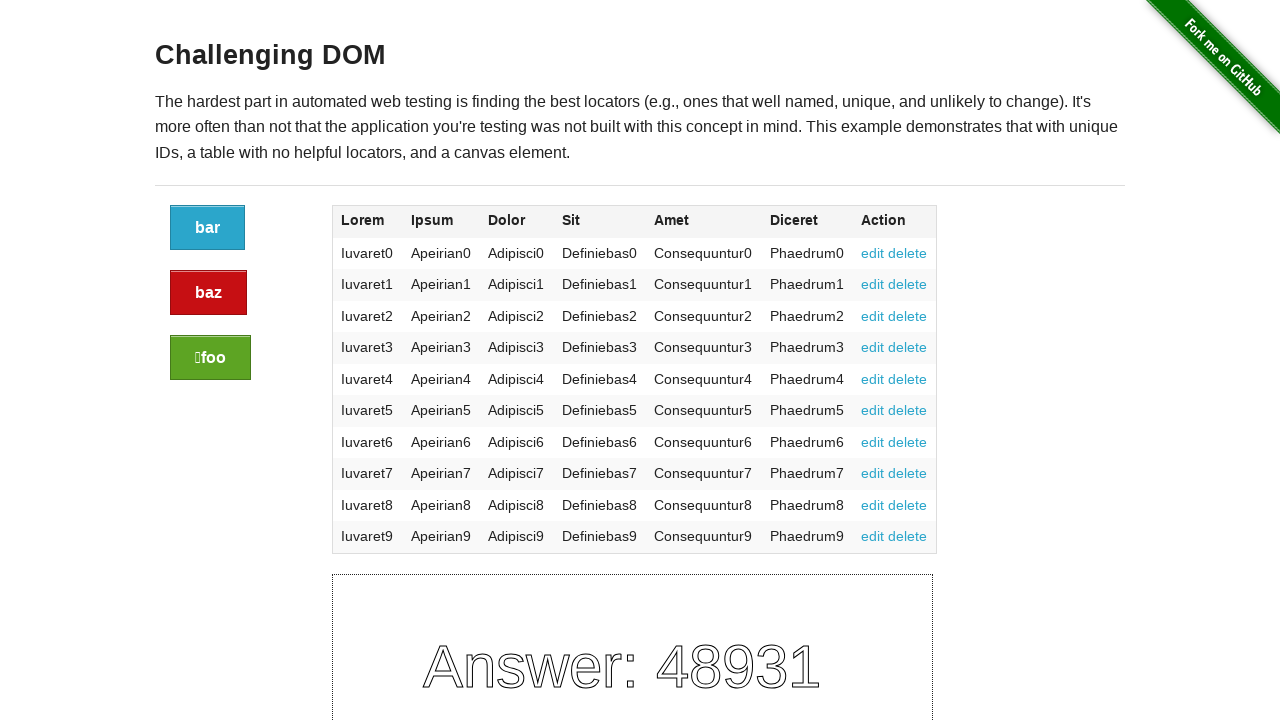

Navigated to the-internet.herokuapp.com/challenging_dom
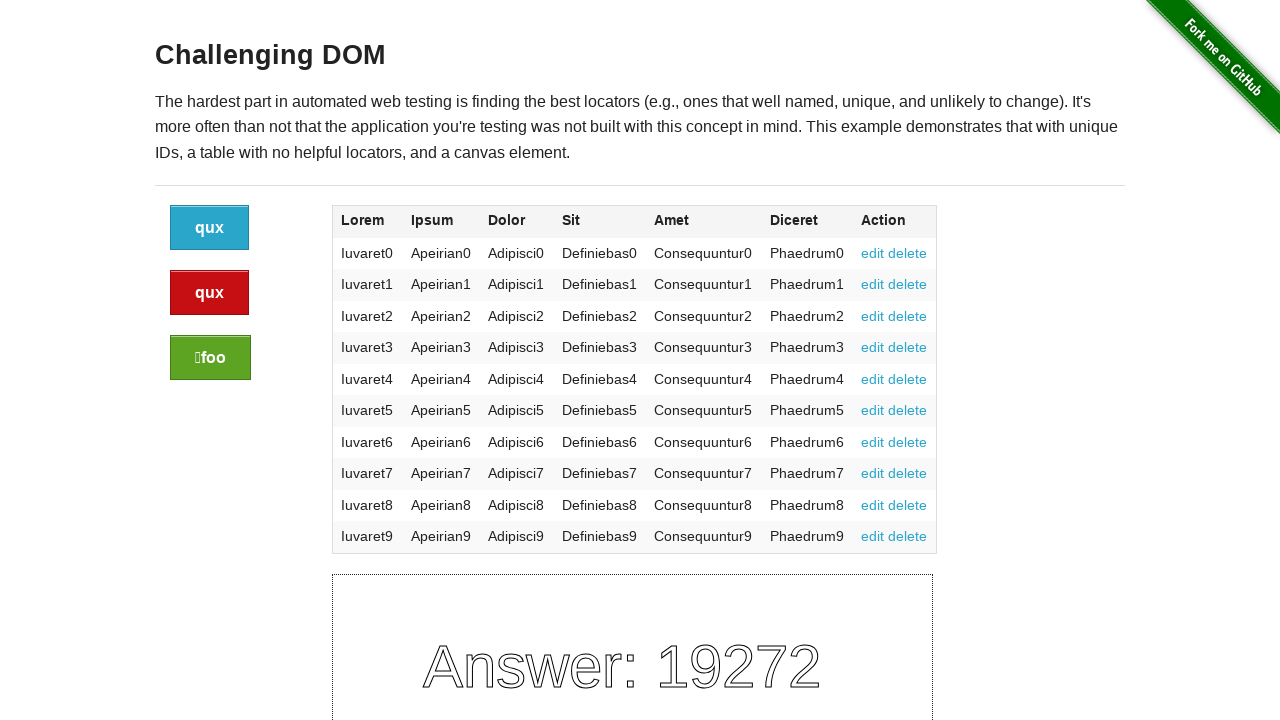

Located the first delete button in the table
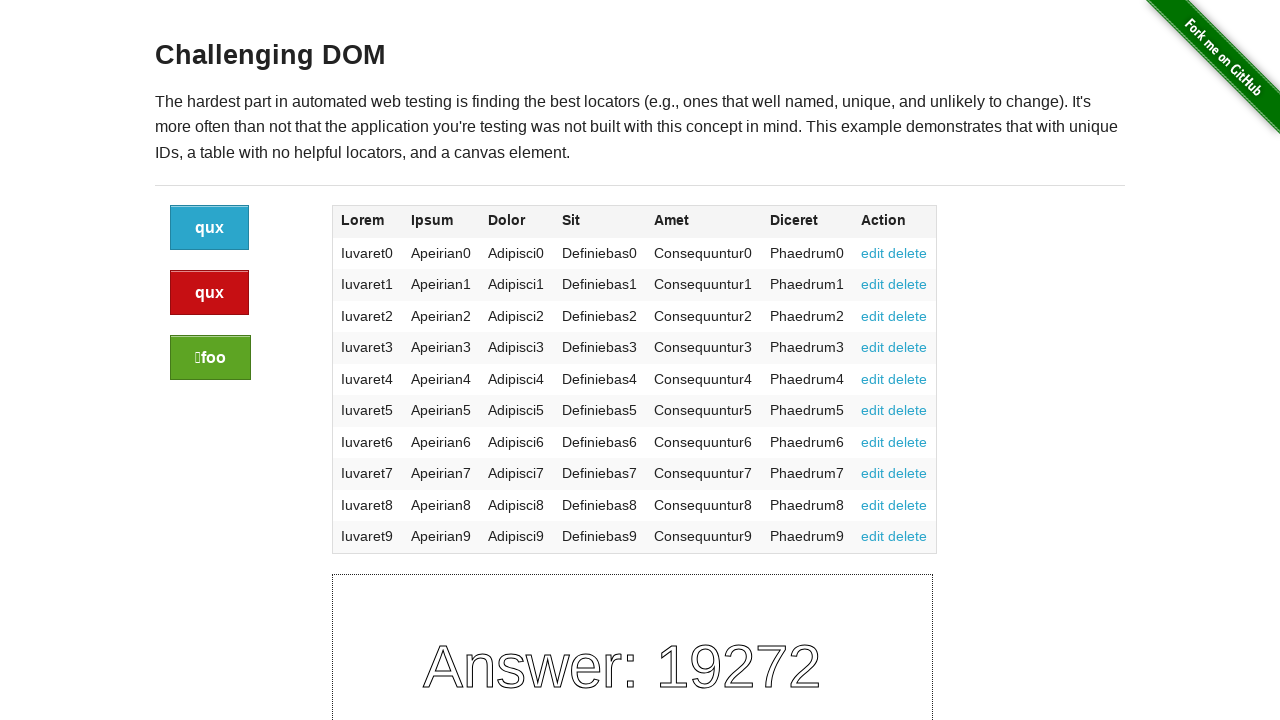

Checked if the first delete button is enabled
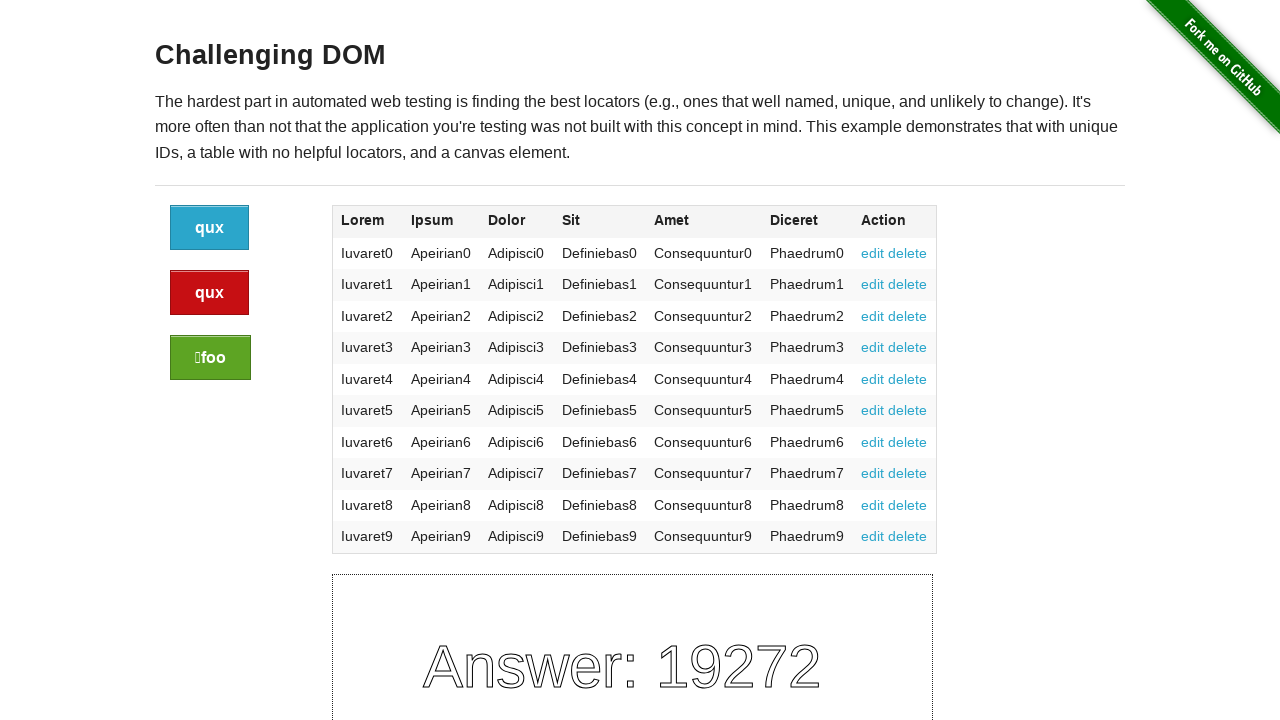

First delete button is enabled
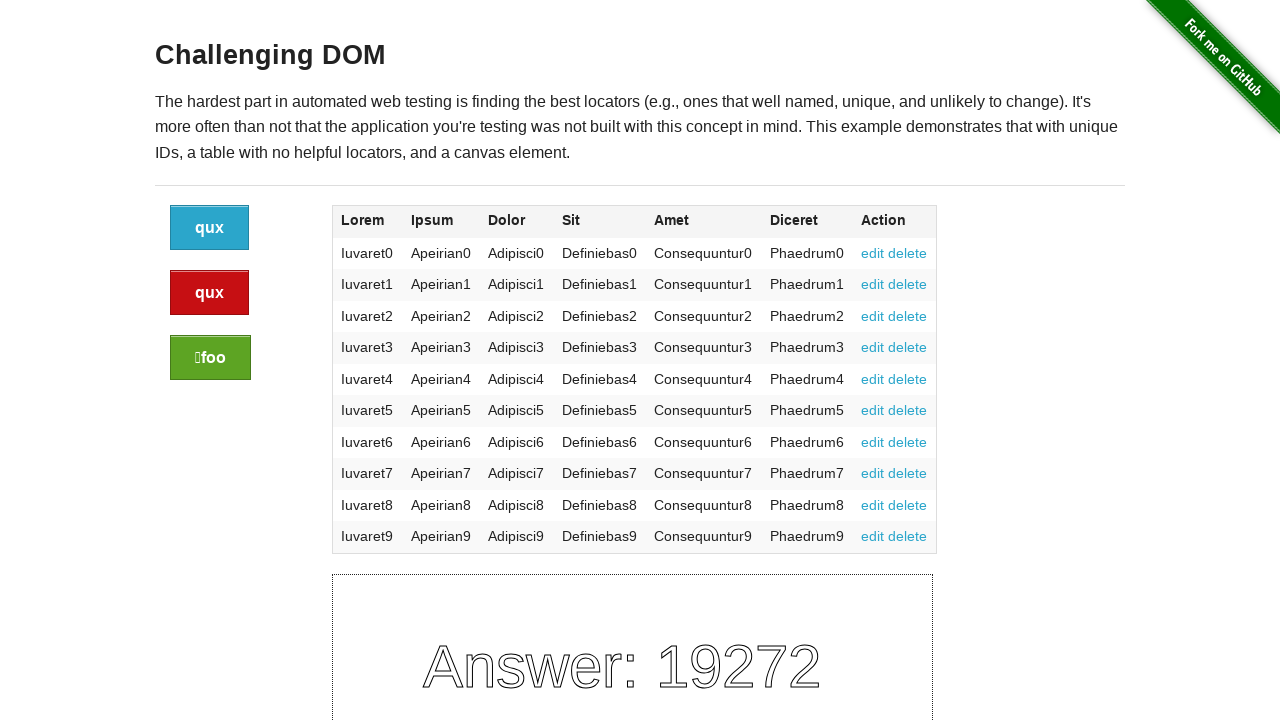

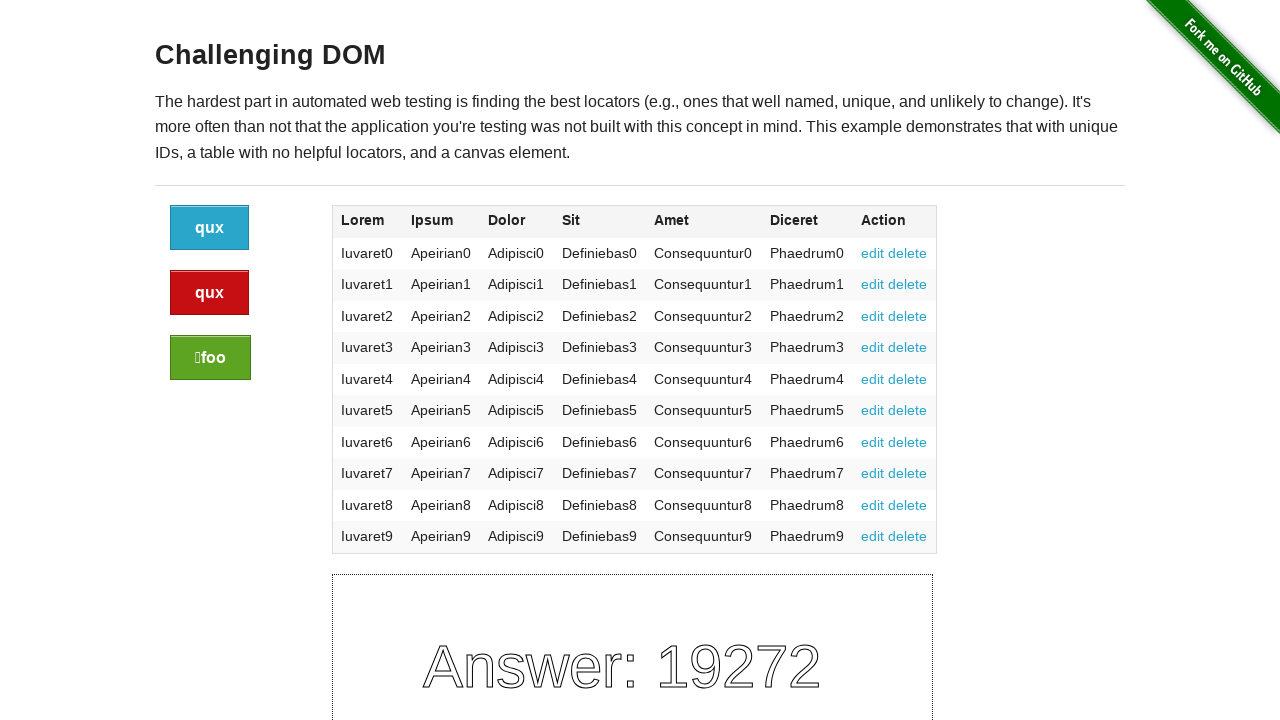